Tests JavaScript alert functionality by clicking a button to trigger an alert, accepting it, and verifying the result message

Starting URL: https://practice.cydeo.com/javascript_alerts

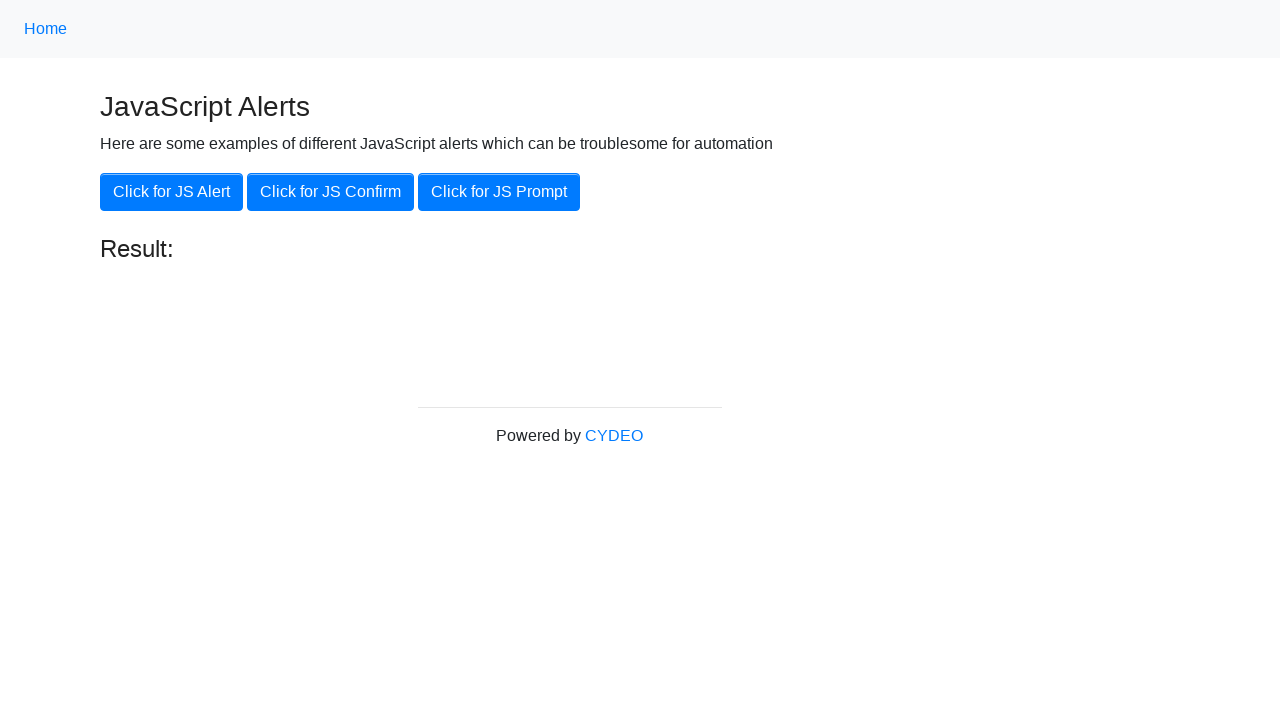

Clicked button to trigger JavaScript alert at (172, 192) on xpath=//button[.='Click for JS Alert']
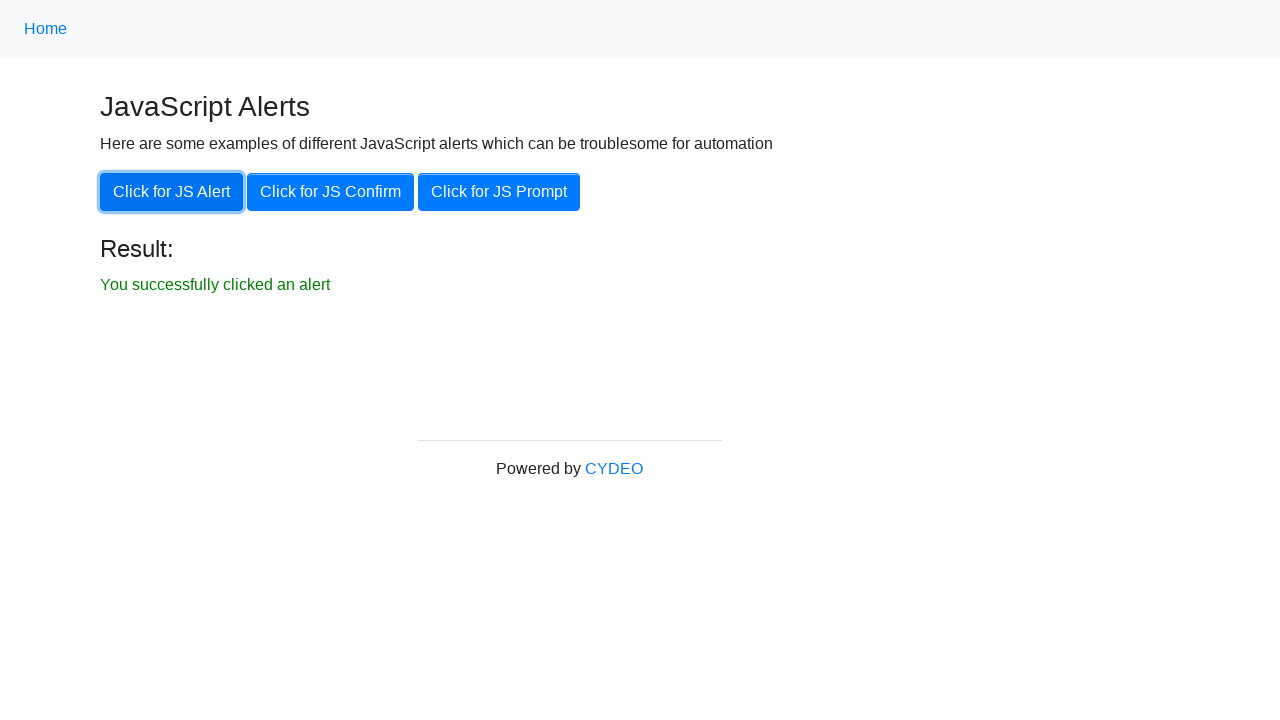

Set up dialog handler to accept alert
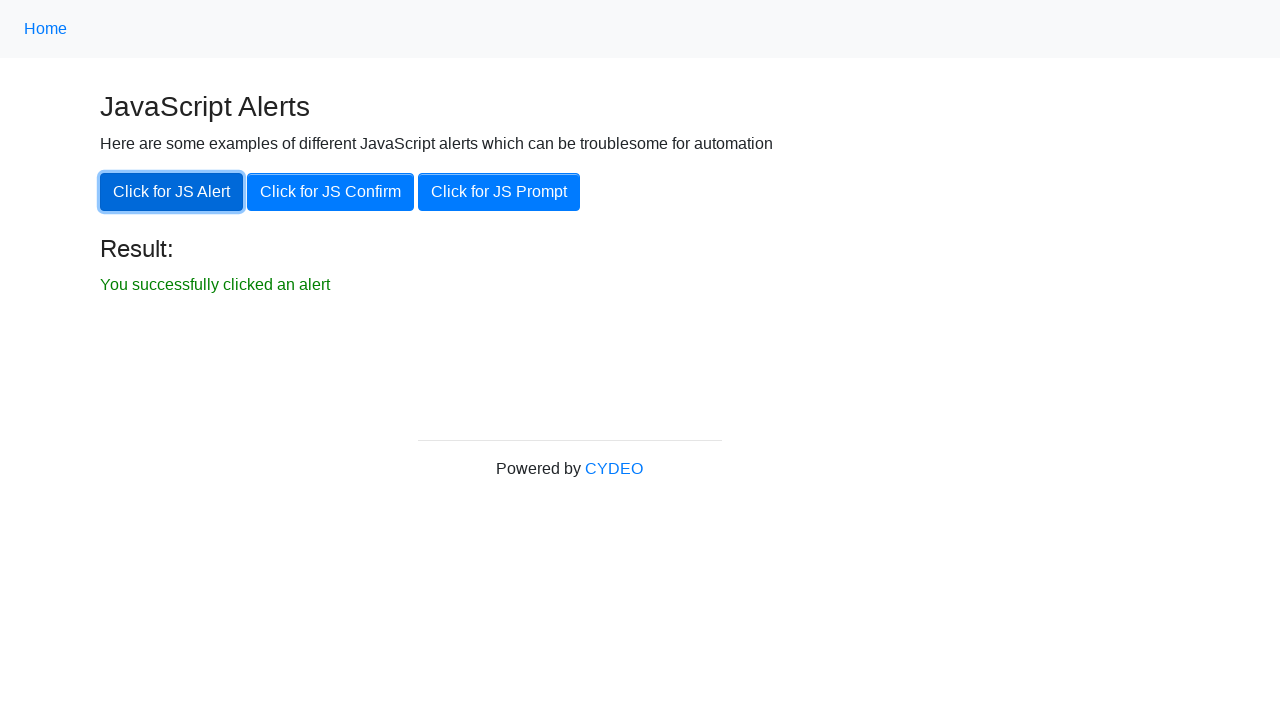

Success message verified after accepting alert
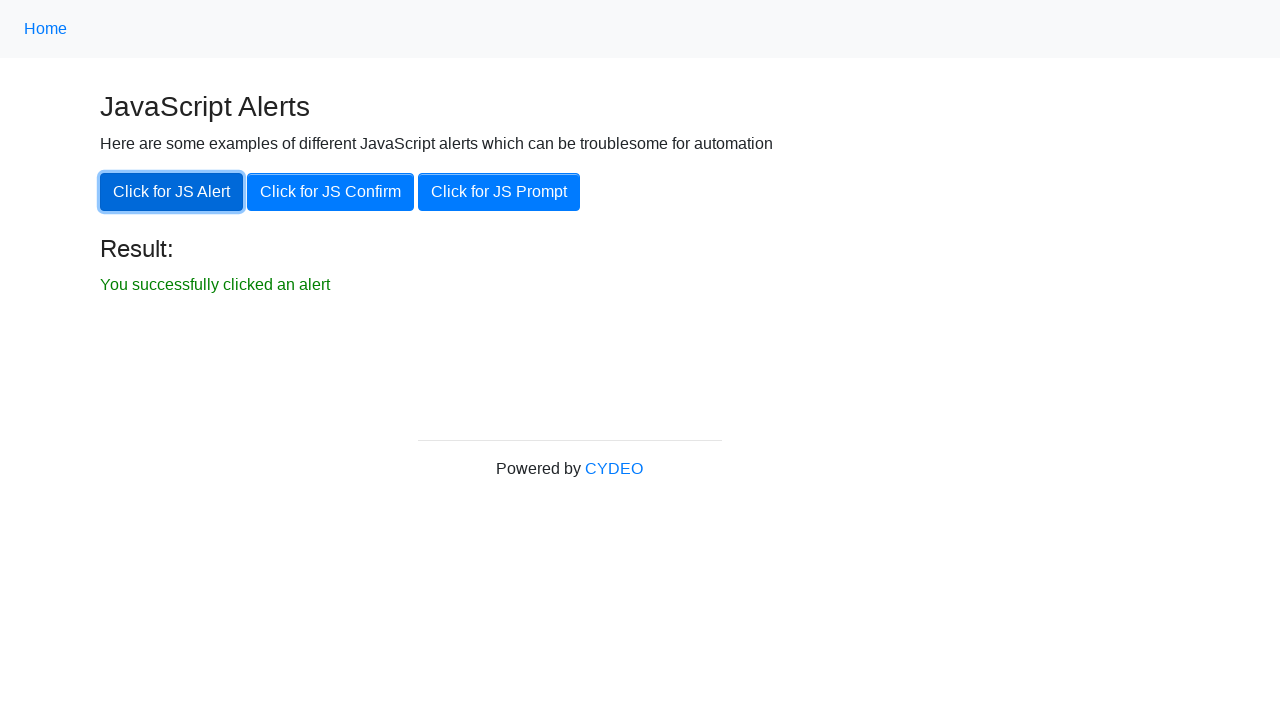

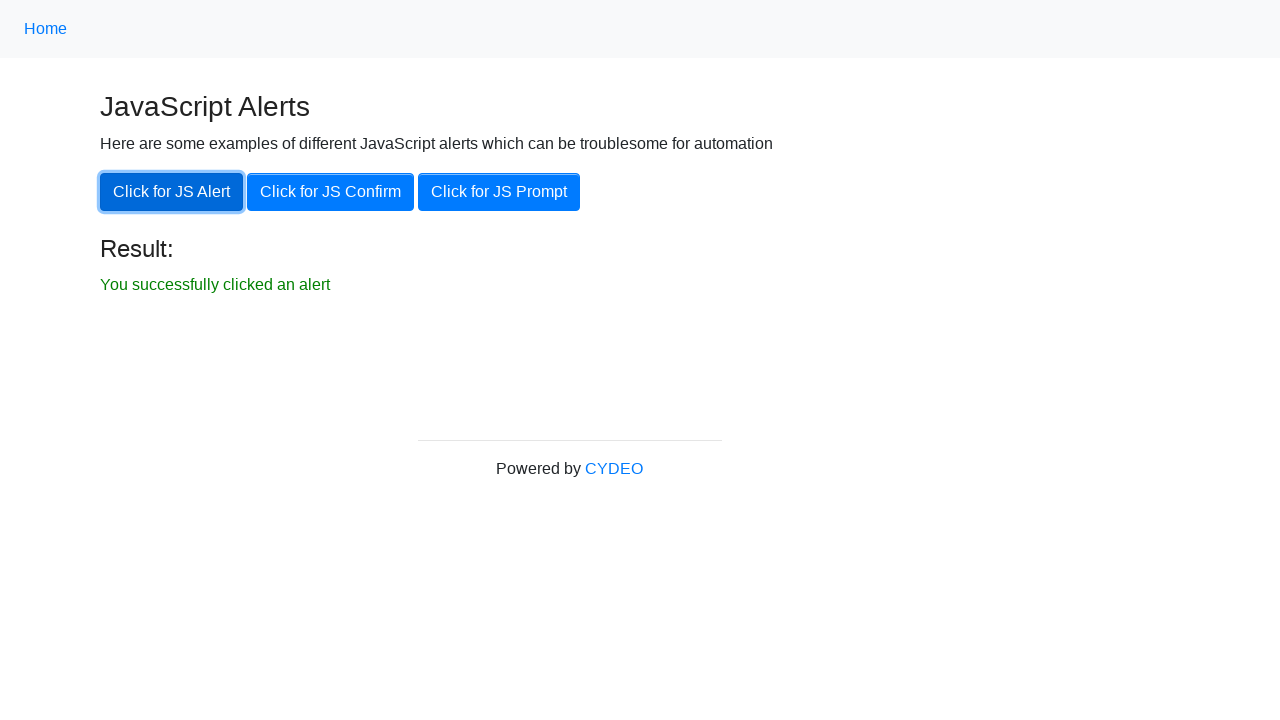